Tests Selenium's demo web form by filling text and password fields, submitting the form, and verifying the success message

Starting URL: https://www.selenium.dev/selenium/web/web-form.html

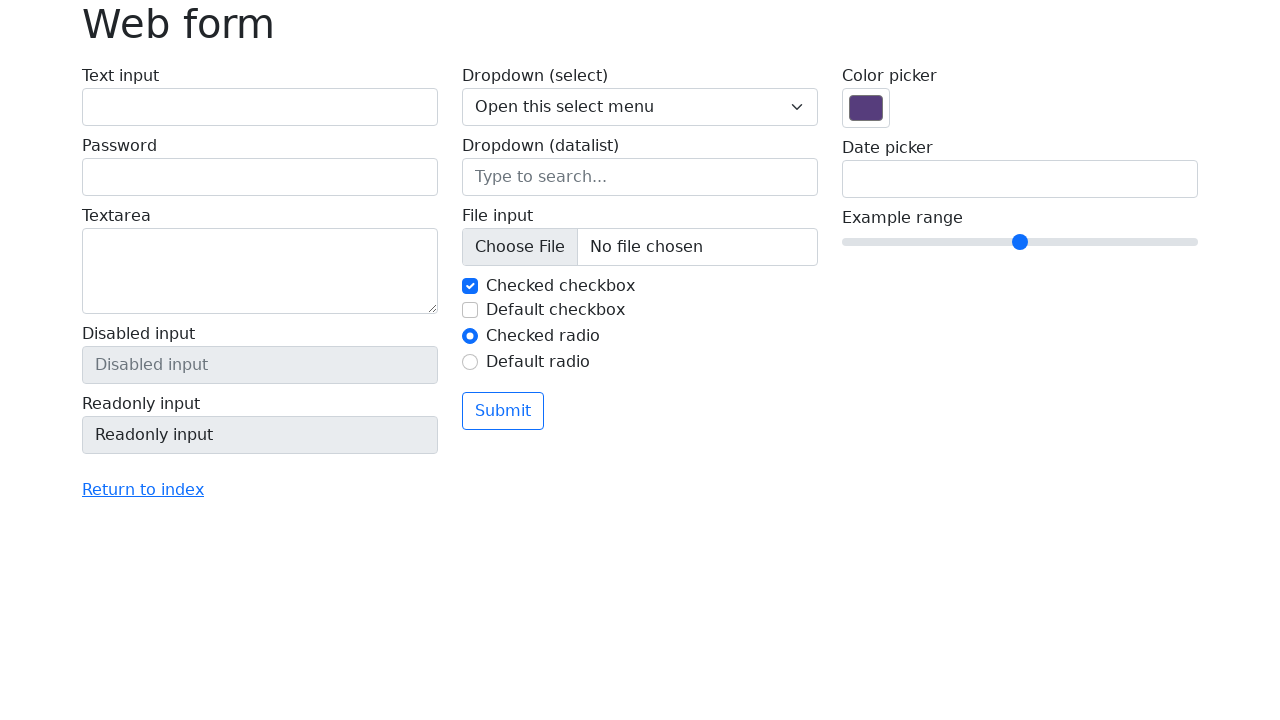

Filled text field with 'Selenium' on #my-text-id
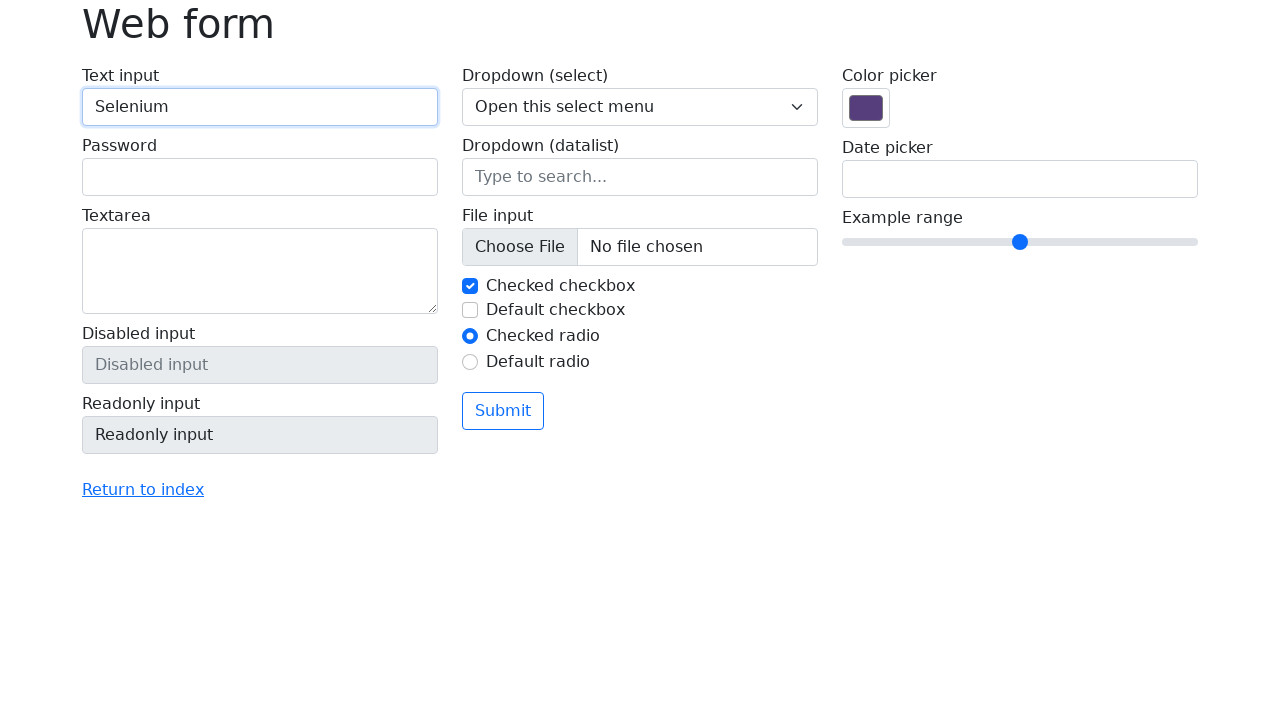

Filled password field with '555' on input[name='my-password']
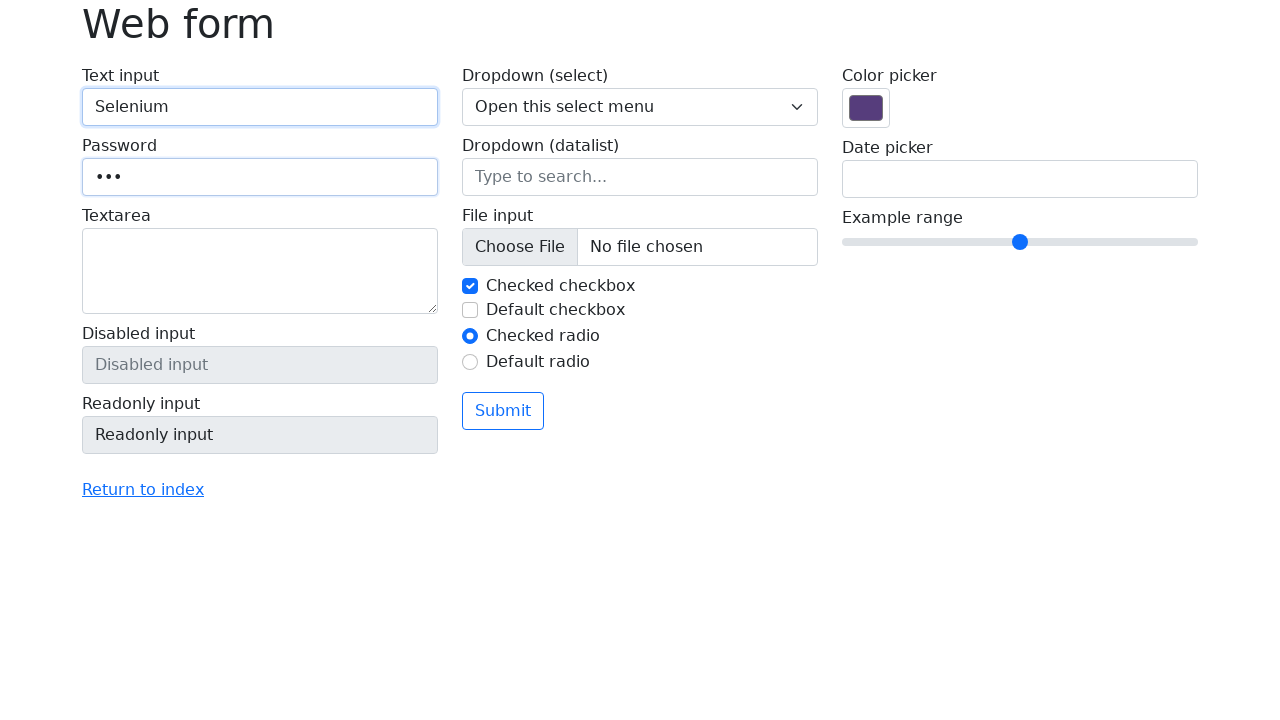

Clicked submit button to submit the form at (503, 411) on button
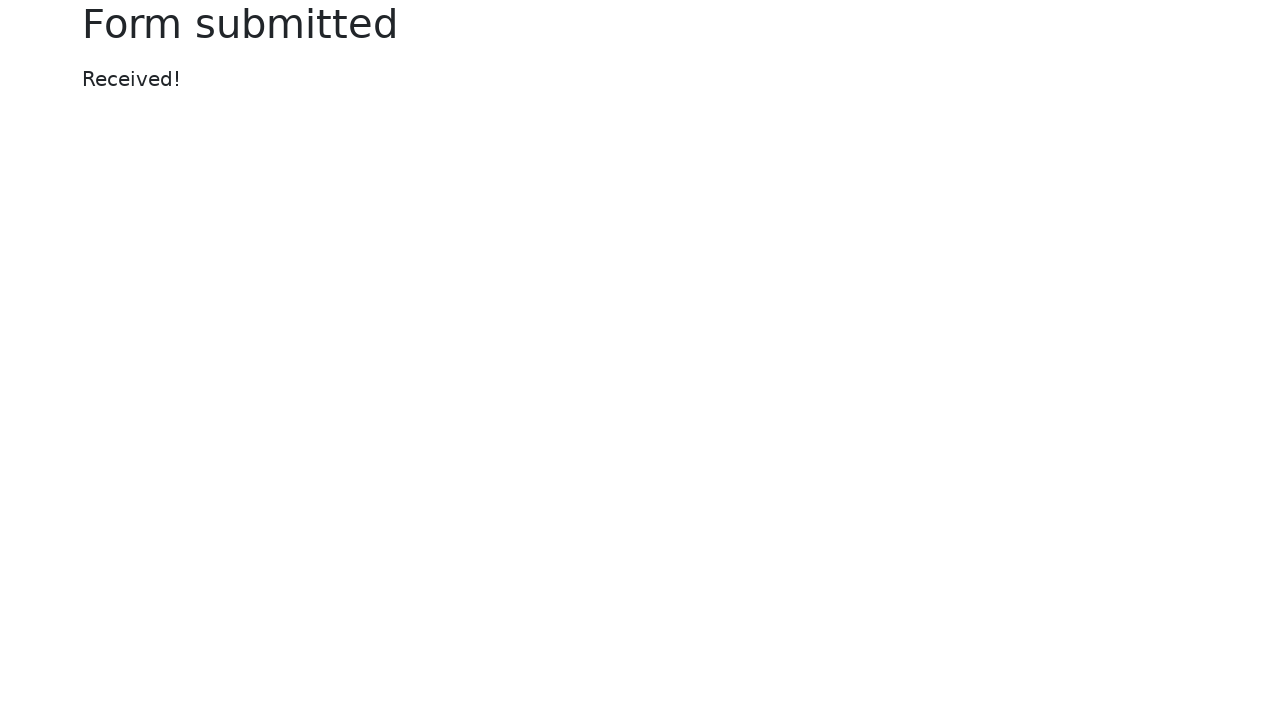

Success message element loaded after form submission
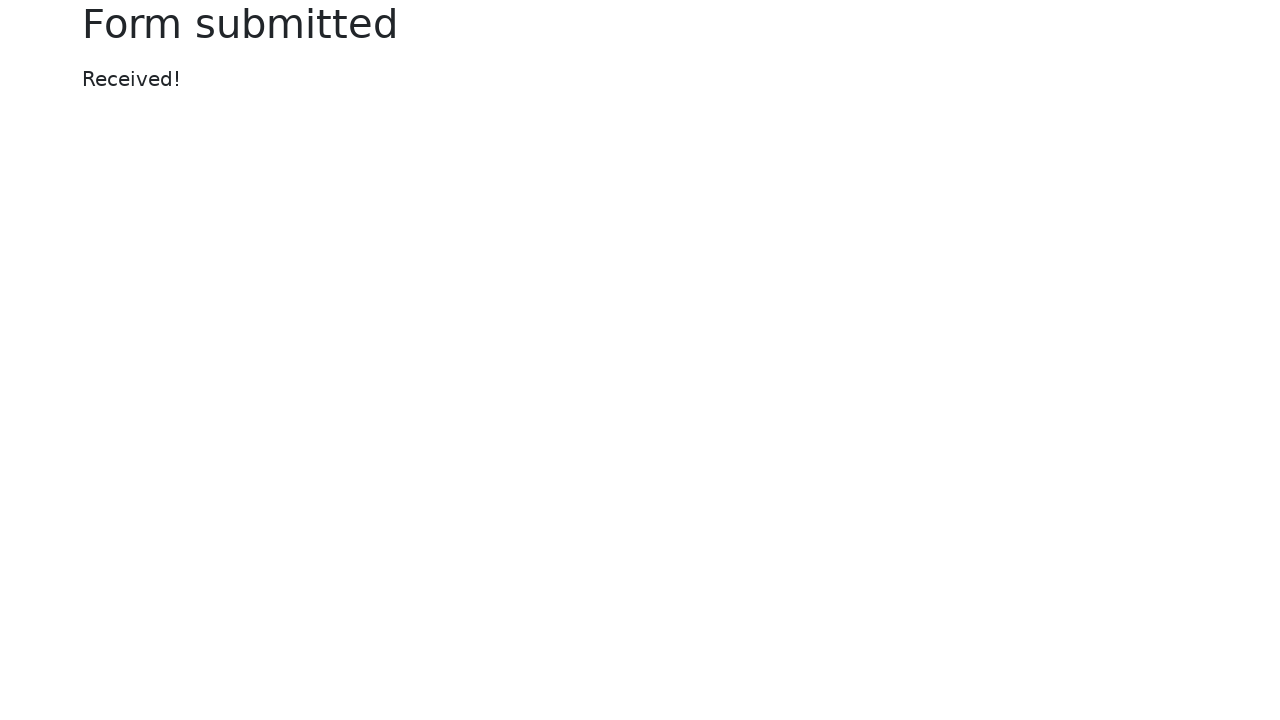

Located success message element
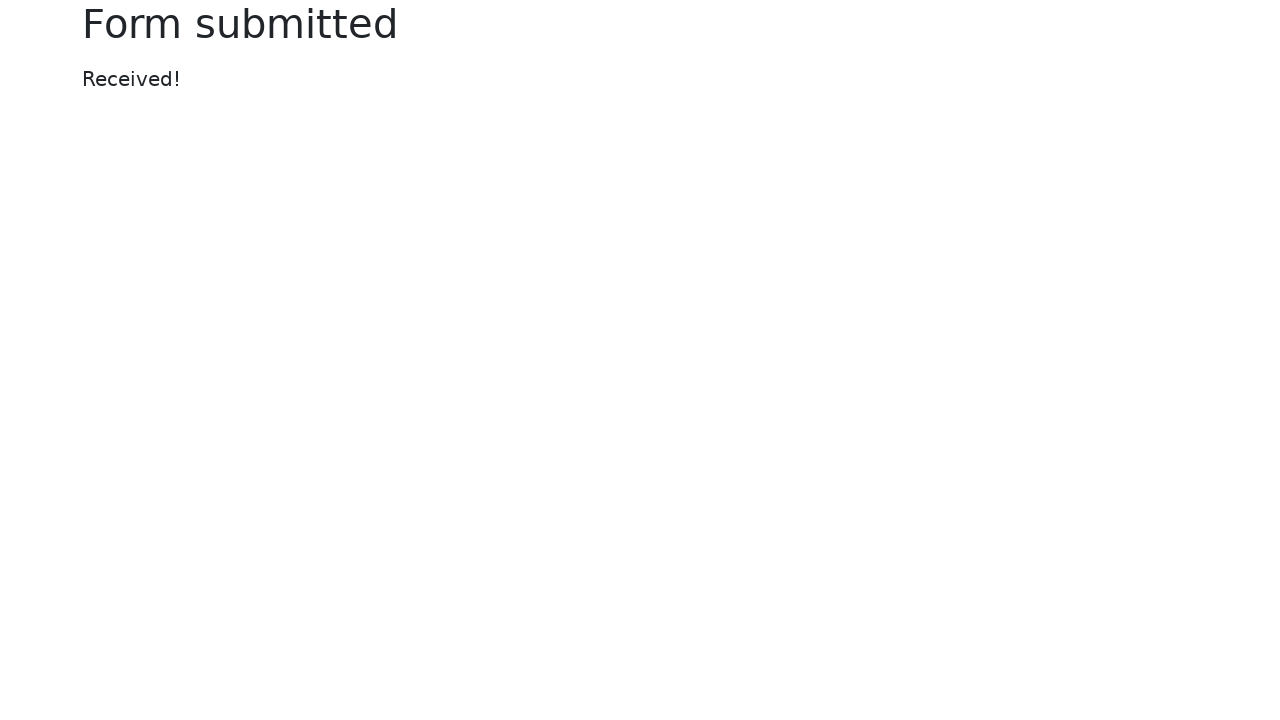

Verified success message displays 'Received!'
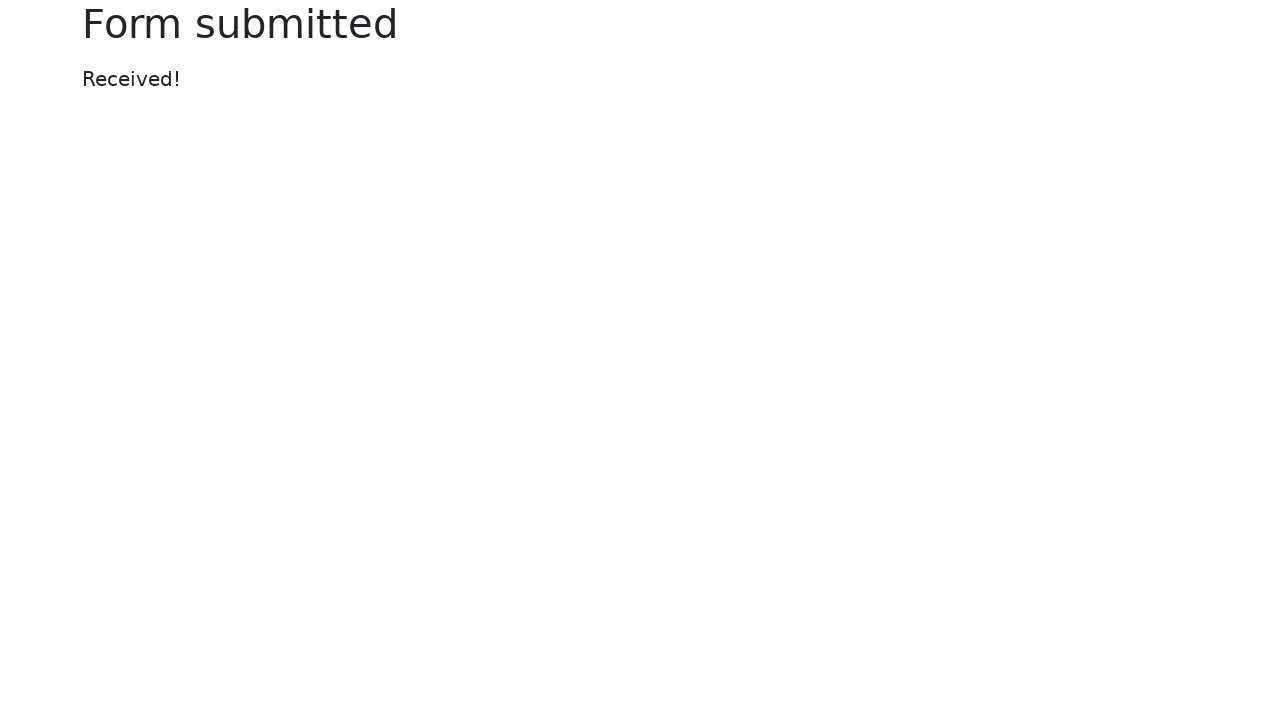

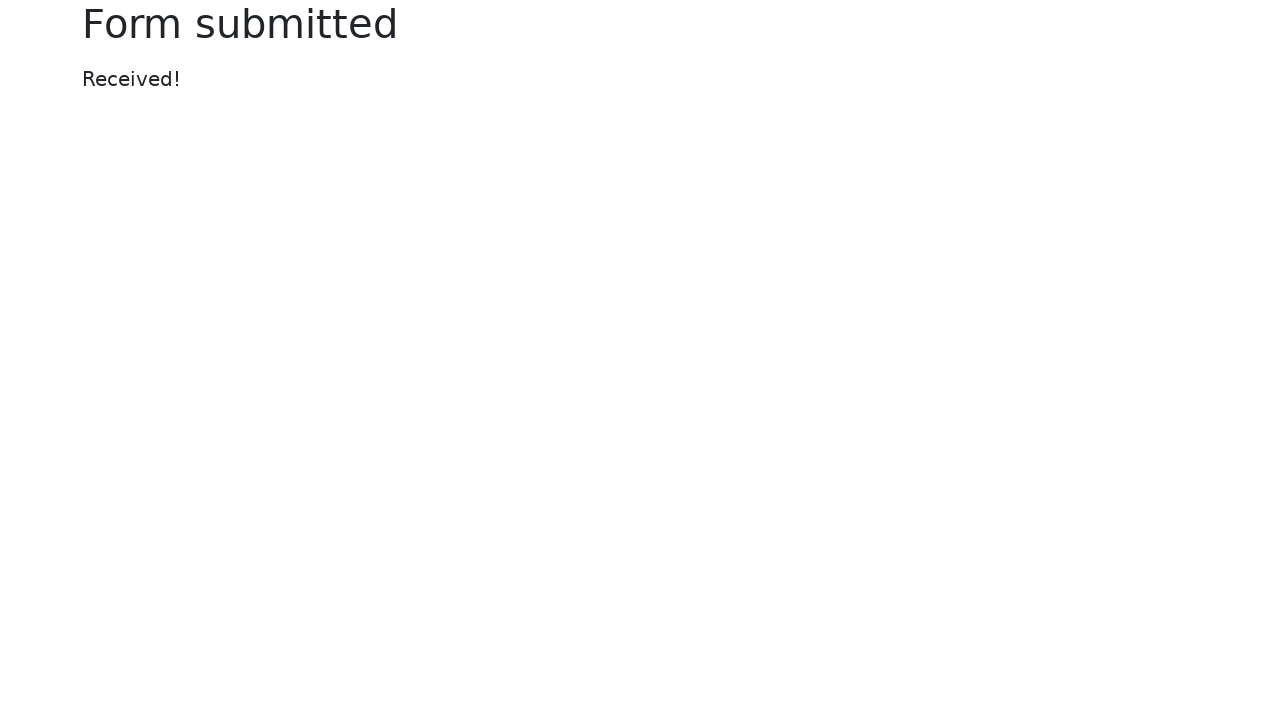